Adds a Samsung Galaxy S6 to the cart, navigates to cart page, and deletes the item

Starting URL: https://www.demoblaze.com/

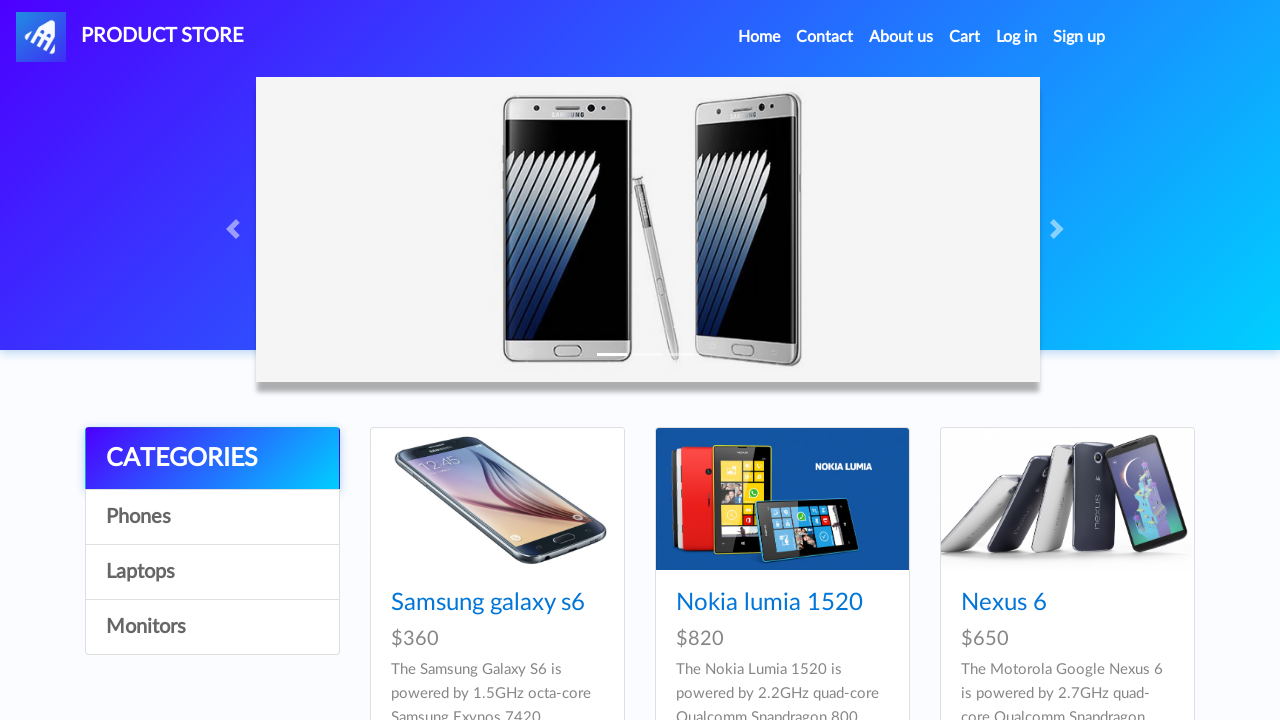

Set up dialog handler to accept alerts
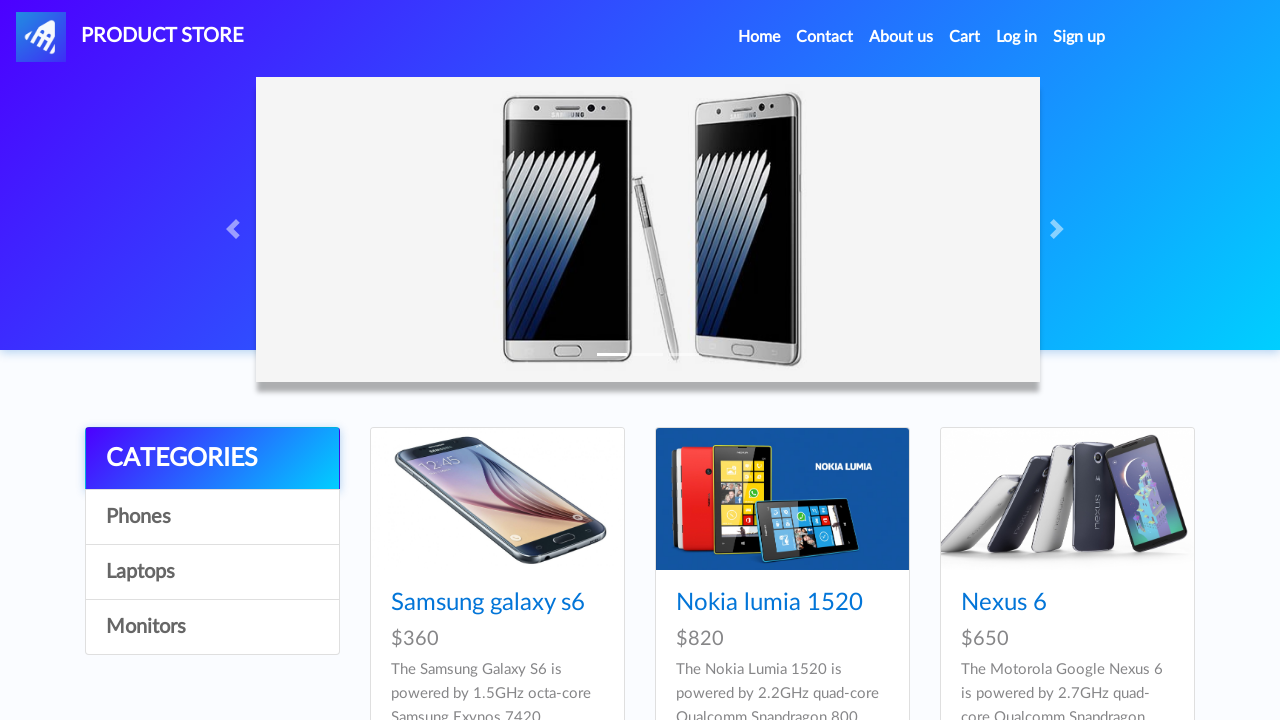

Clicked on Samsung Galaxy S6 product at (488, 603) on text=Samsung galaxy s6
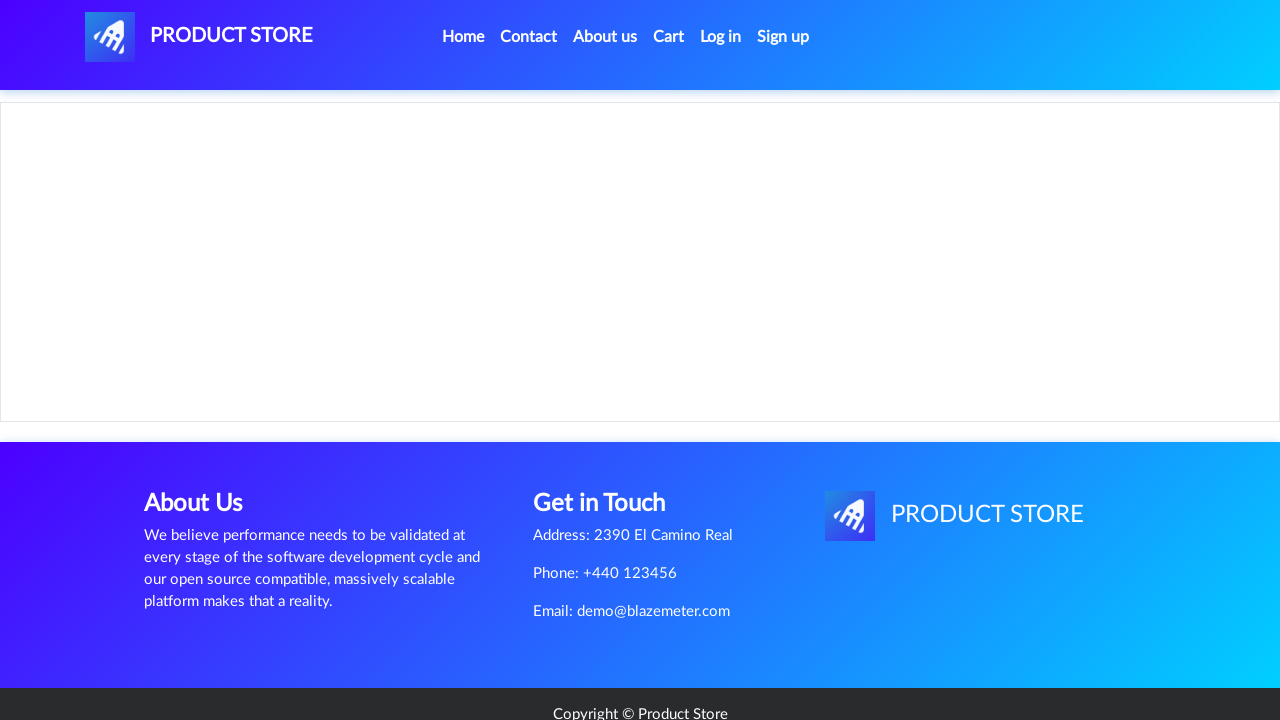

Clicked 'Add to cart' button at (610, 440) on text=Add to cart
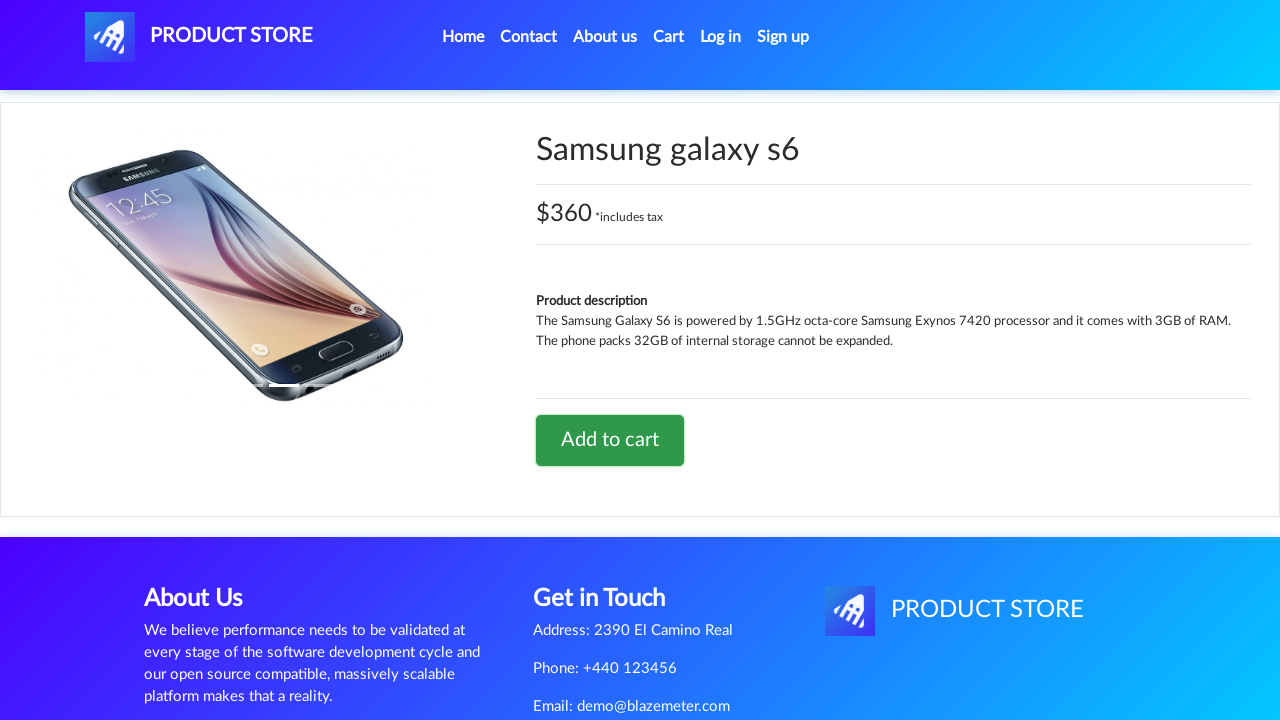

Clicked on Cart link to navigate to cart page at (669, 37) on text=Cart
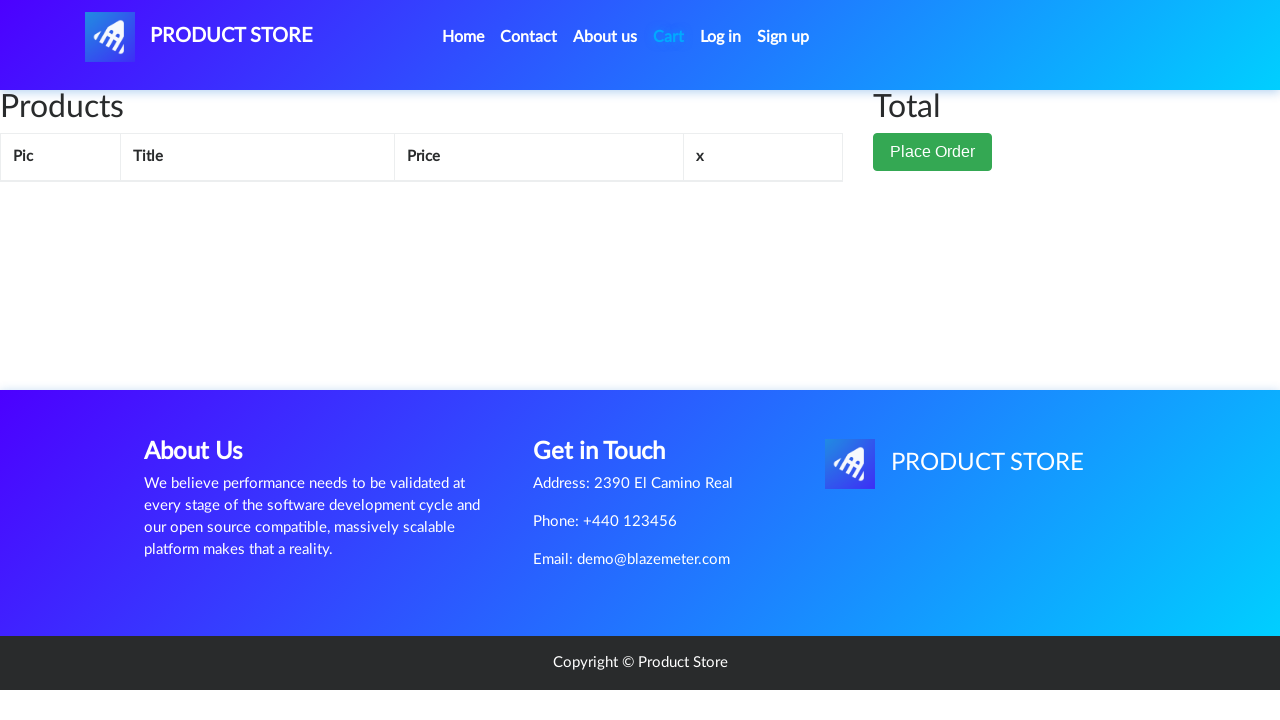

Waited 2 seconds for cart page to fully load
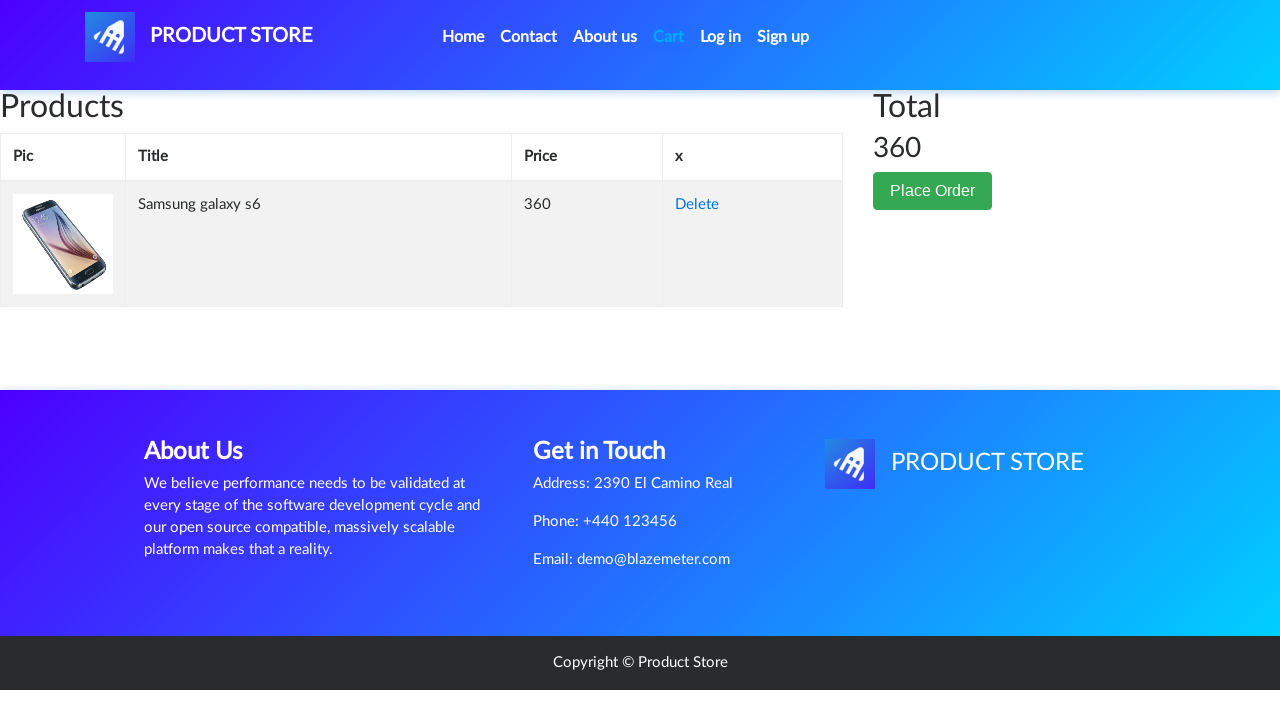

Clicked 'Delete' button to remove Samsung Galaxy S6 from cart at (697, 205) on text=Delete
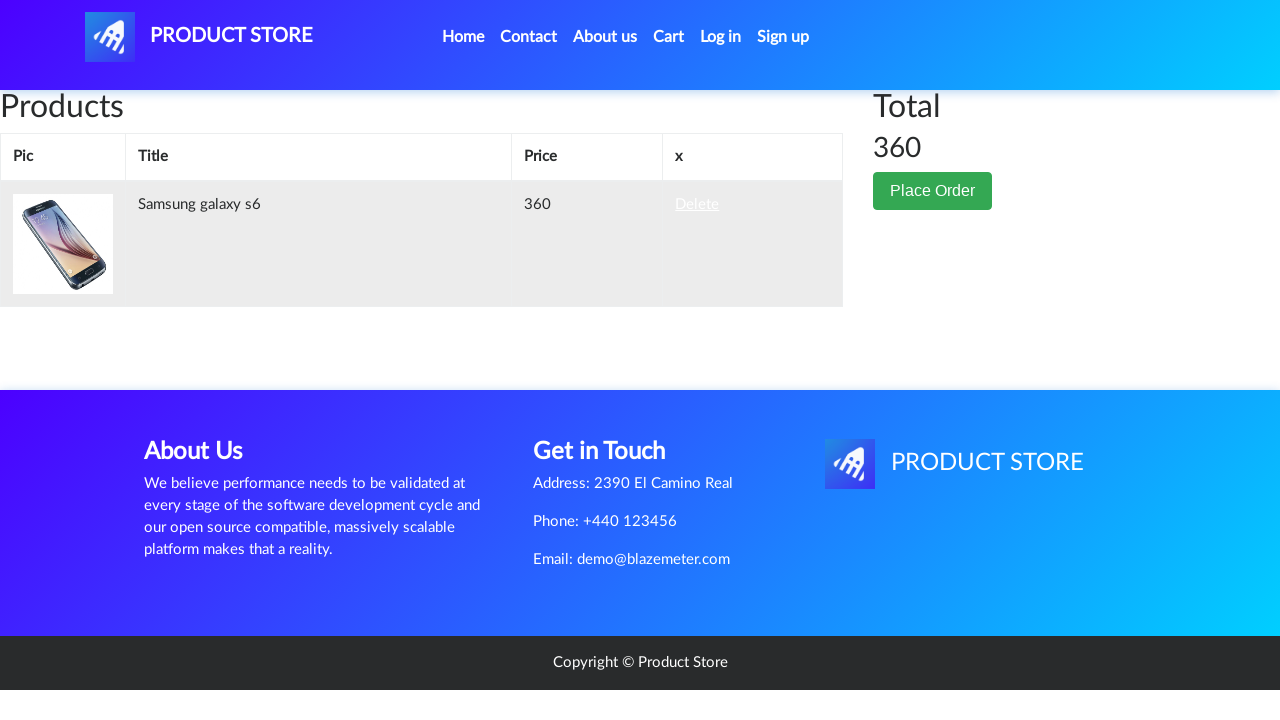

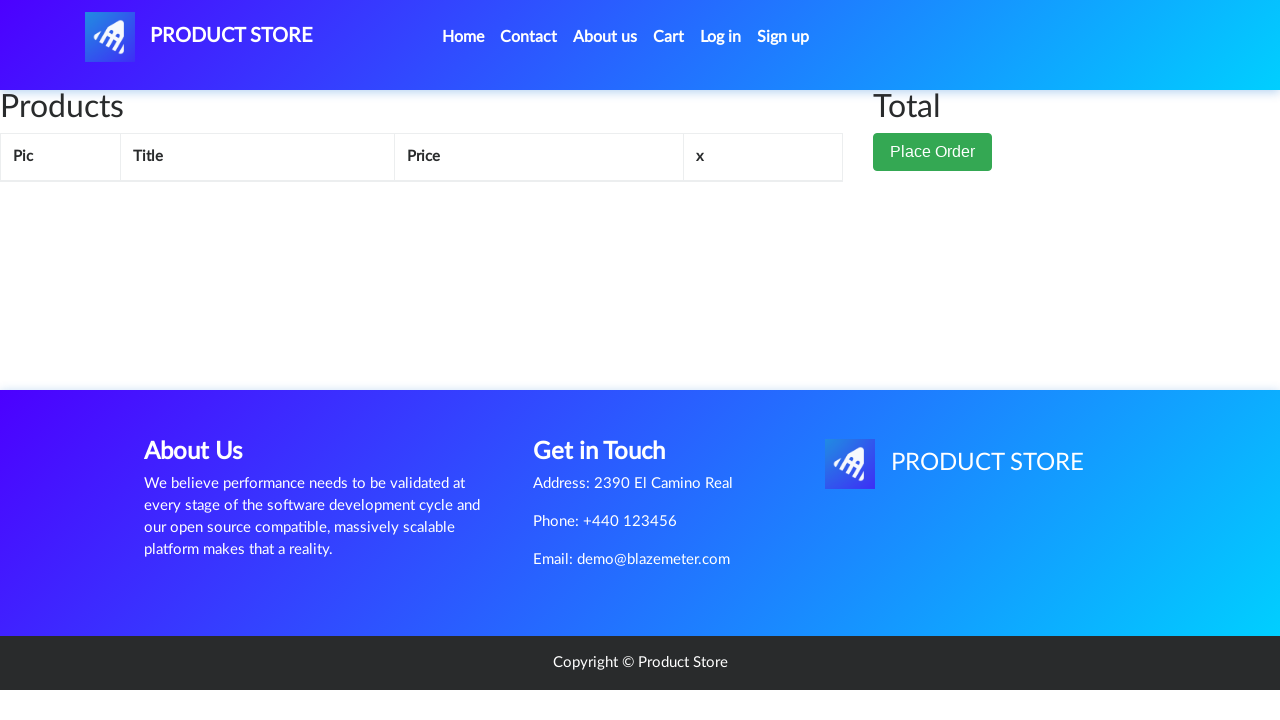